Tests date picker functionality by navigating to the widgets section, selecting the date picker, and setting dates in both regular date picker and date-time picker fields

Starting URL: https://demoqa.com/links

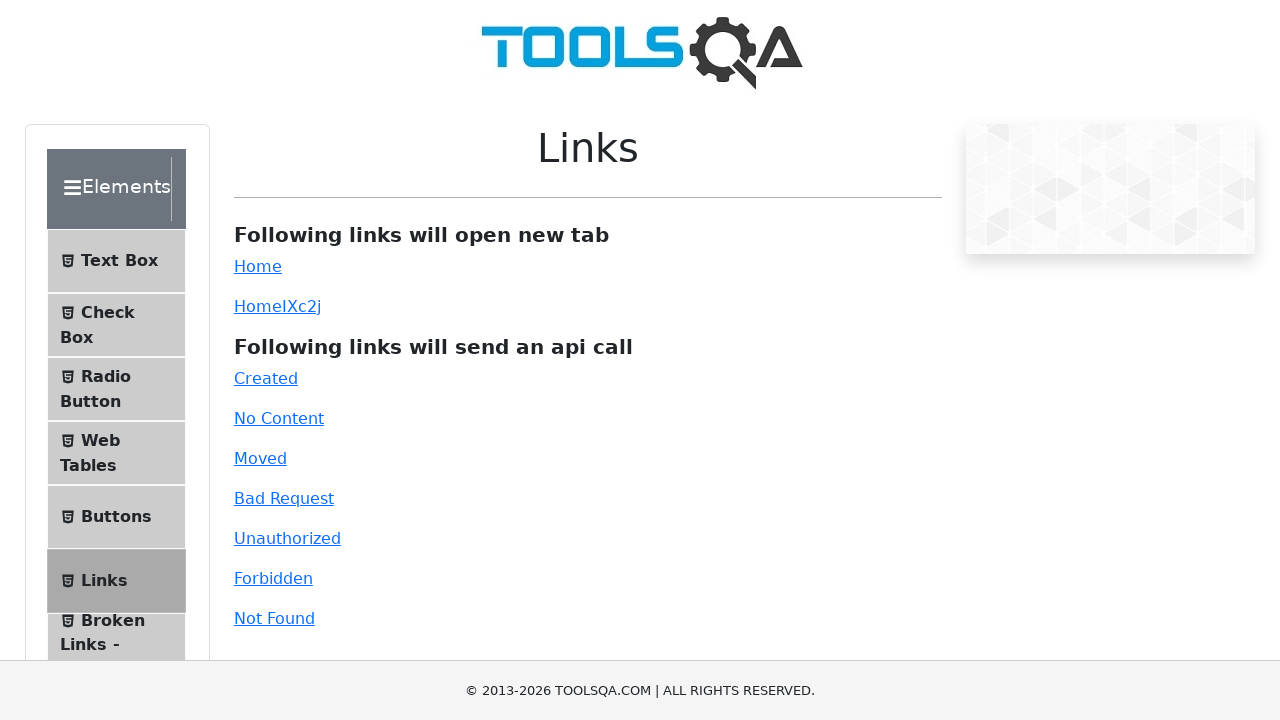

Clicked close/collapse button at (72, 188) on svg
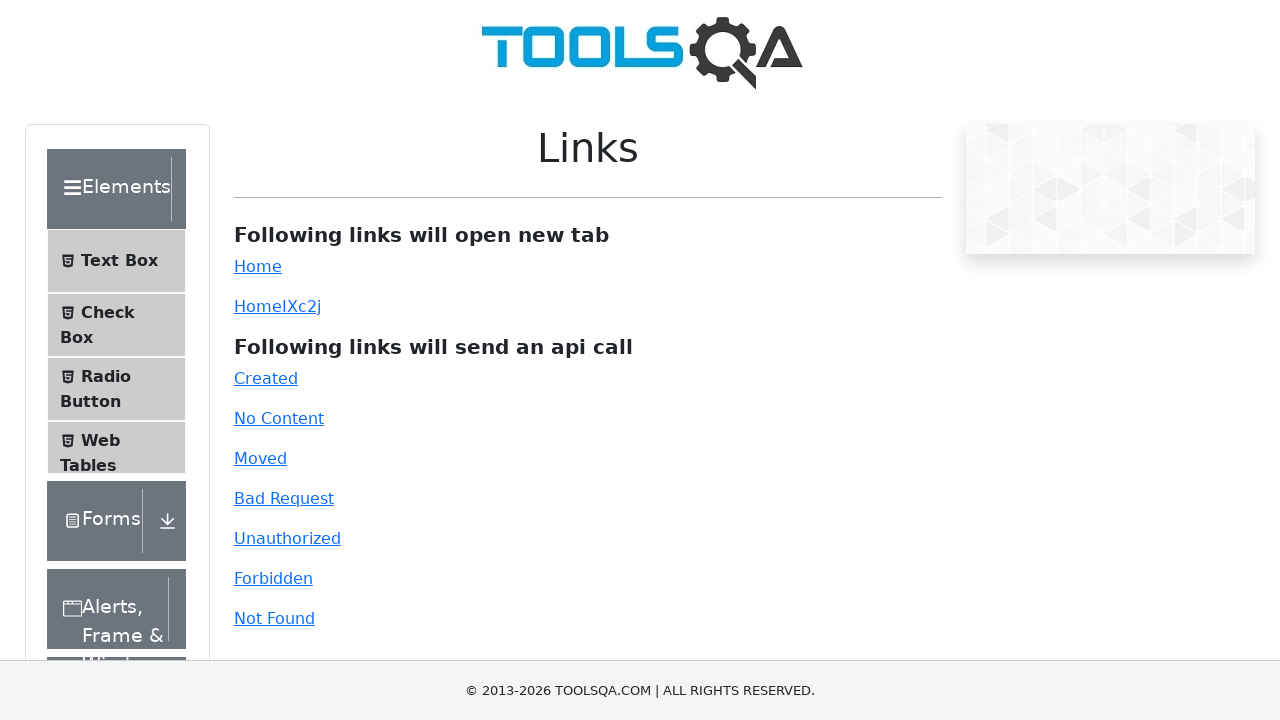

Clicked on Widgets section at (103, 453) on div:text('Widgets')
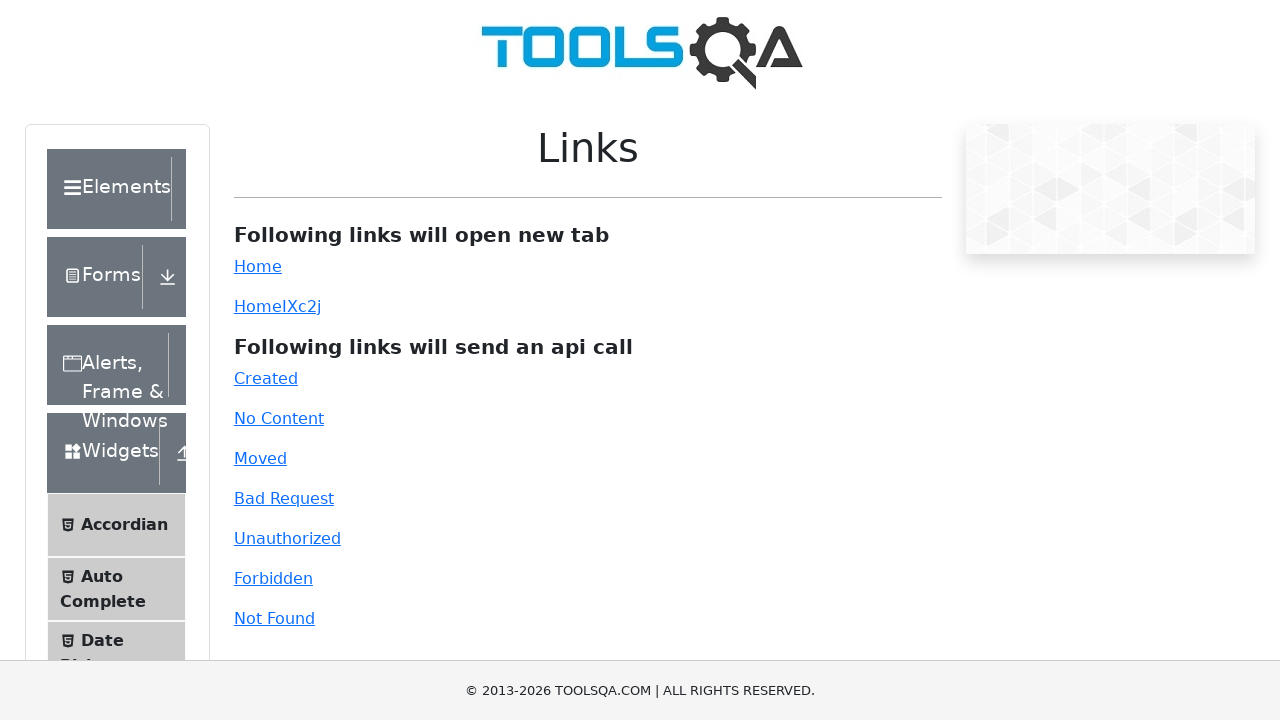

Scrolled Widgets section into view
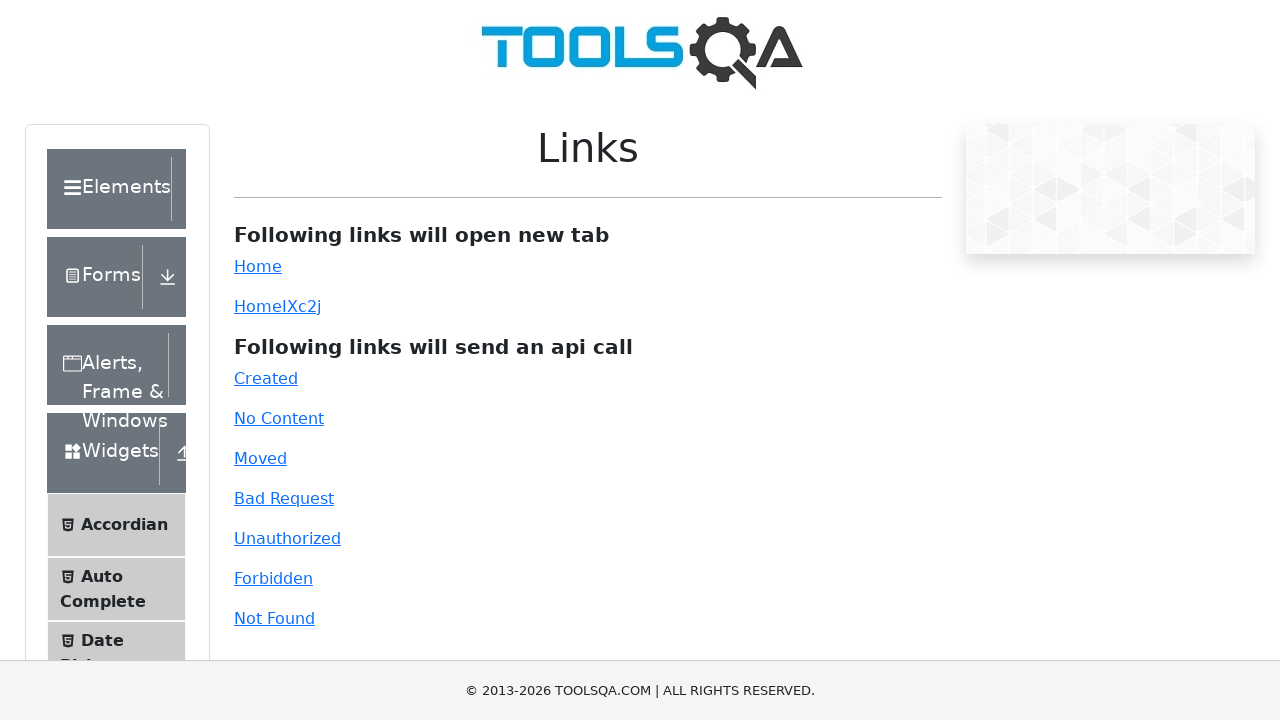

Clicked on Date Picker menu item at (102, 640) on span:text('Date Picker')
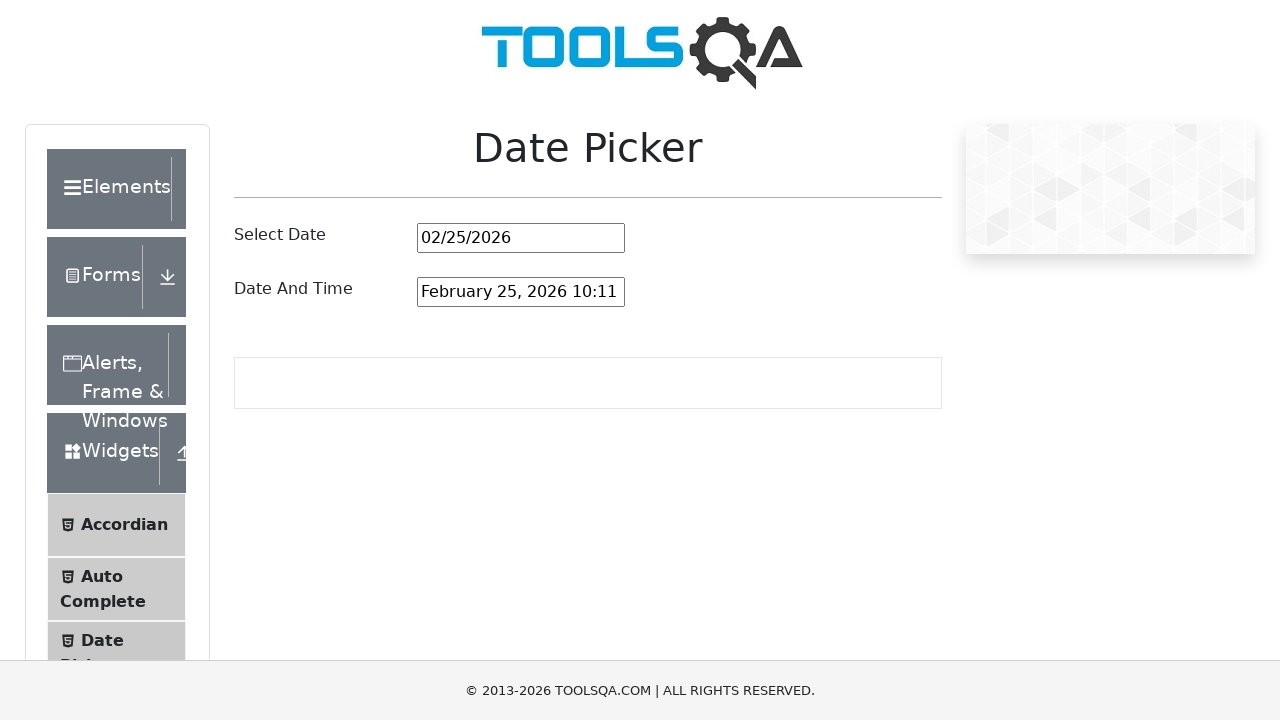

Generated current date in format: 02-25-2026 10:11 AM
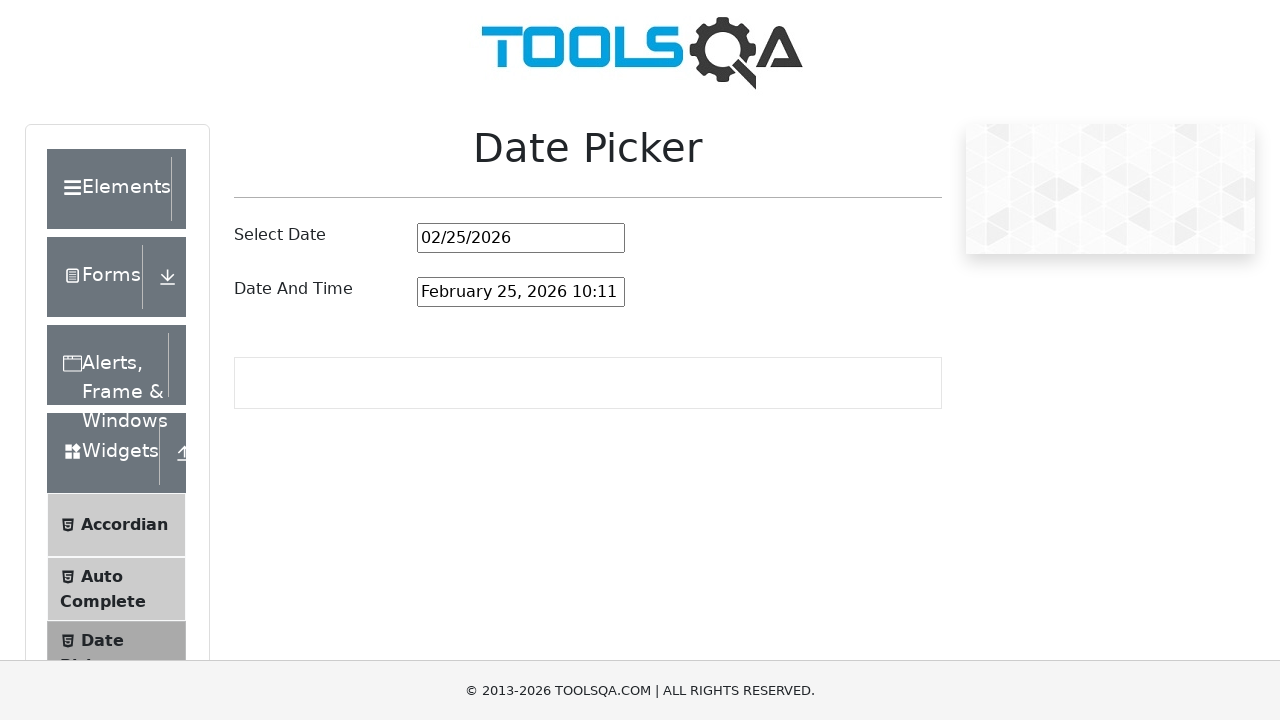

Clicked on date picker input field at (521, 238) on input#datePickerMonthYearInput
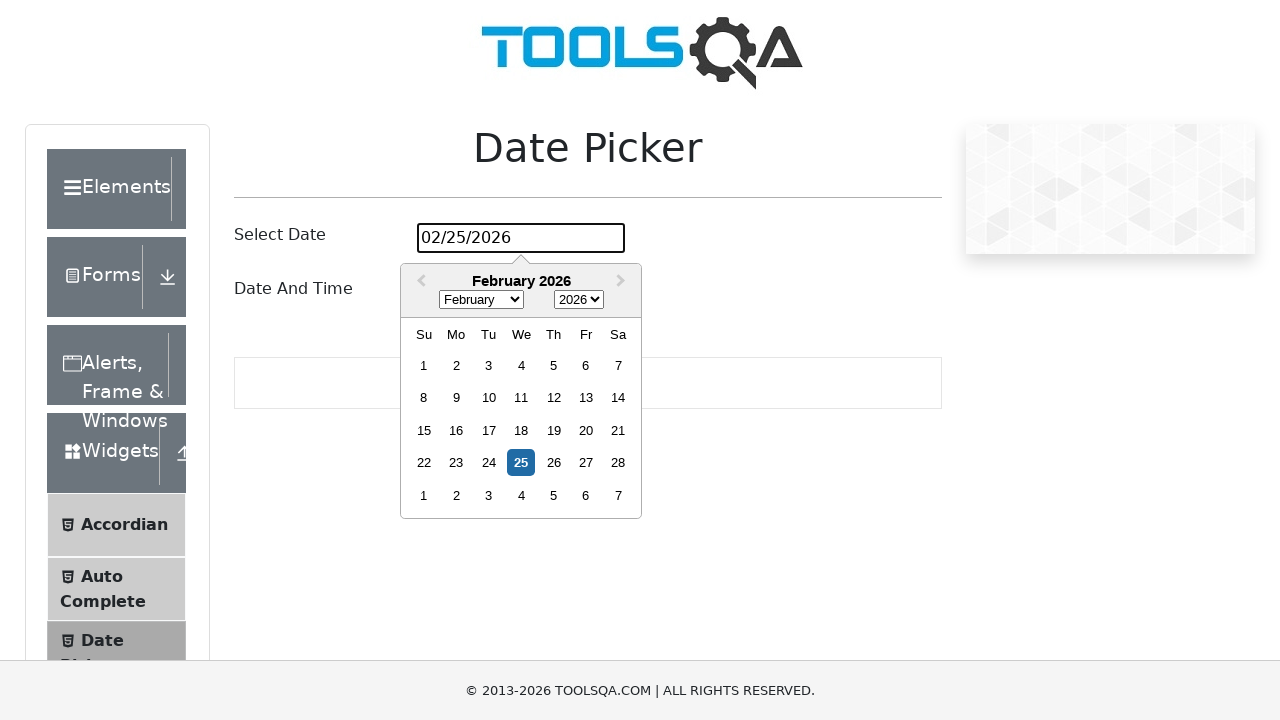

Selected all text in date picker input
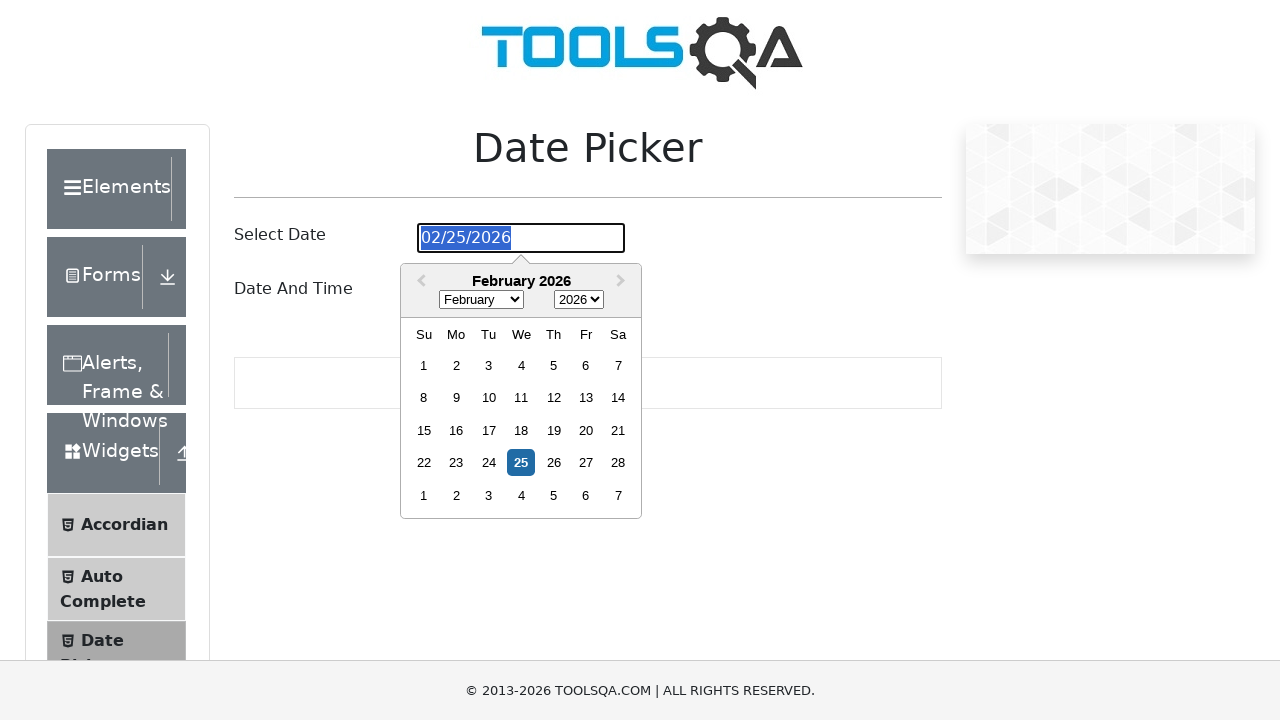

Cleared date picker input field
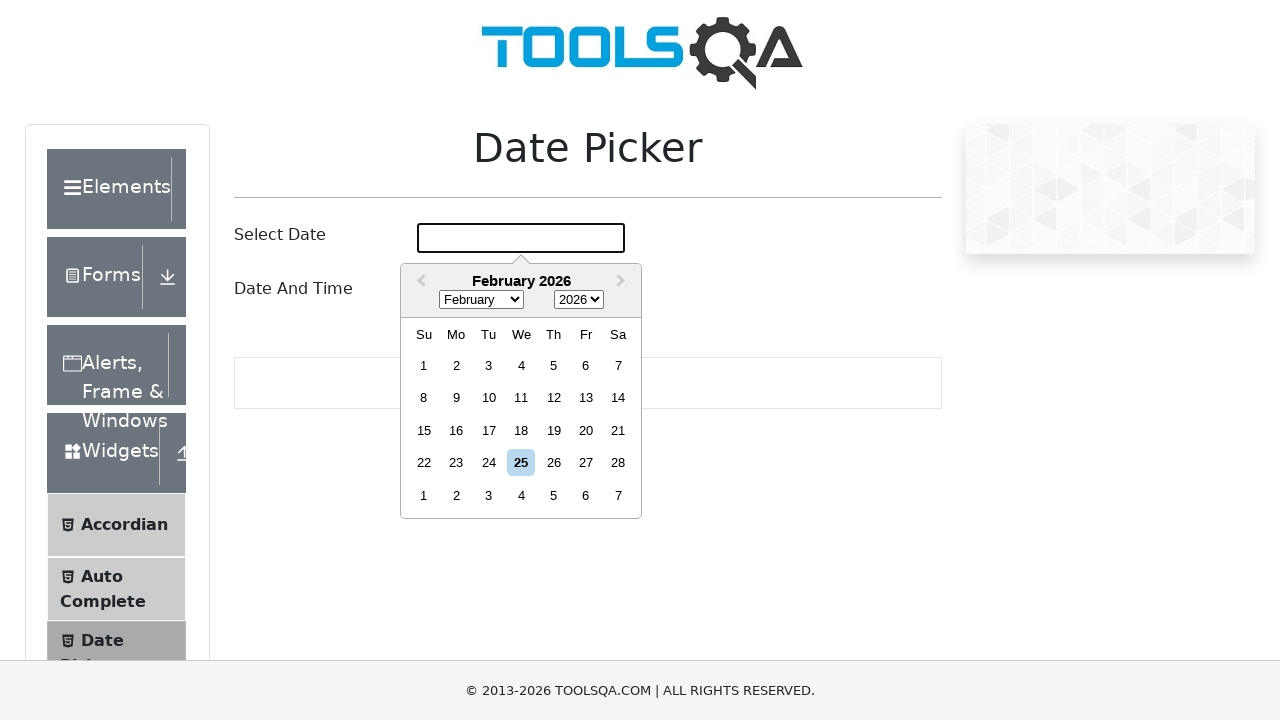

Filled date picker with date: 02-25-2026 10:11 AM on input#datePickerMonthYearInput
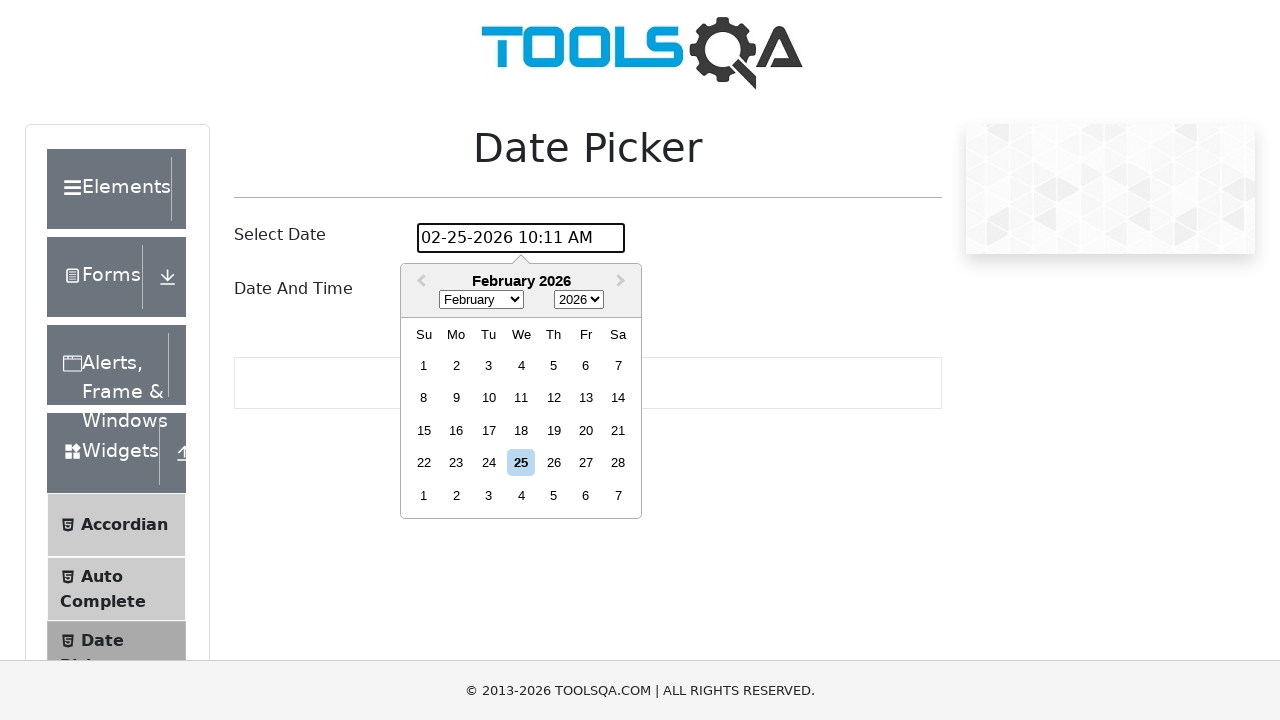

Clicked to close date picker (first click) at (72, 188) on svg
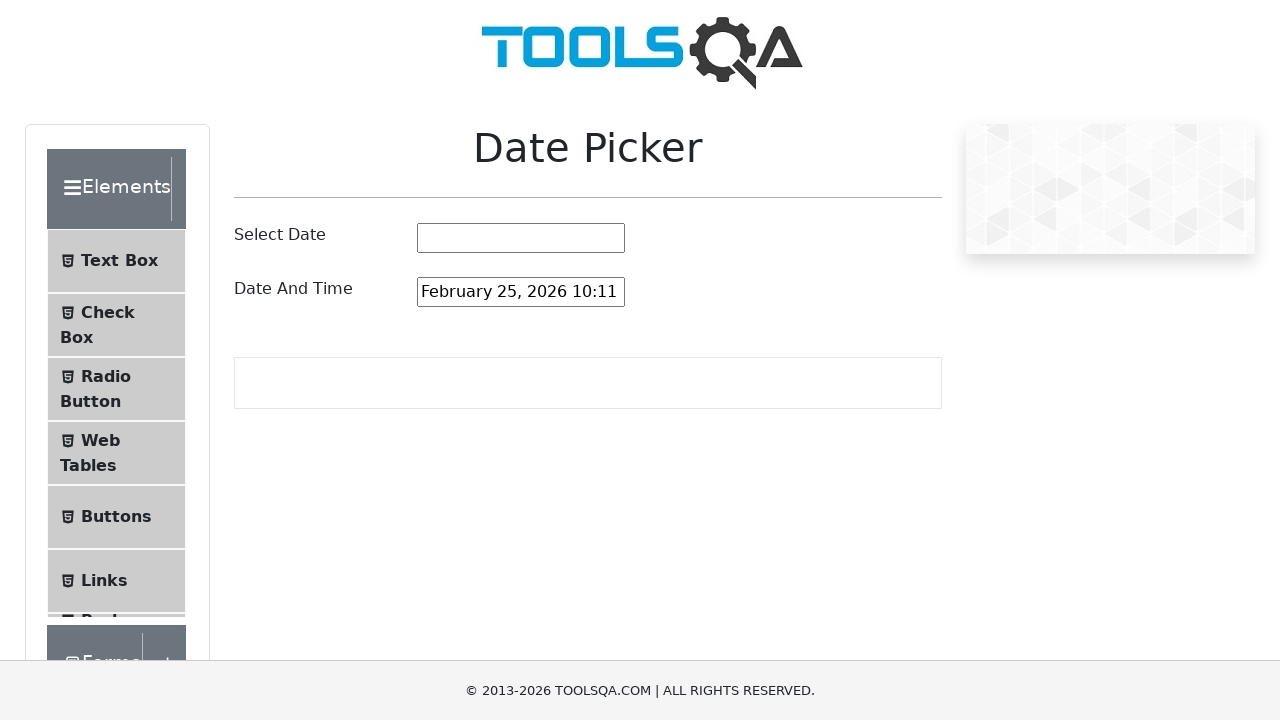

Clicked to close date picker (second click) at (72, 188) on svg
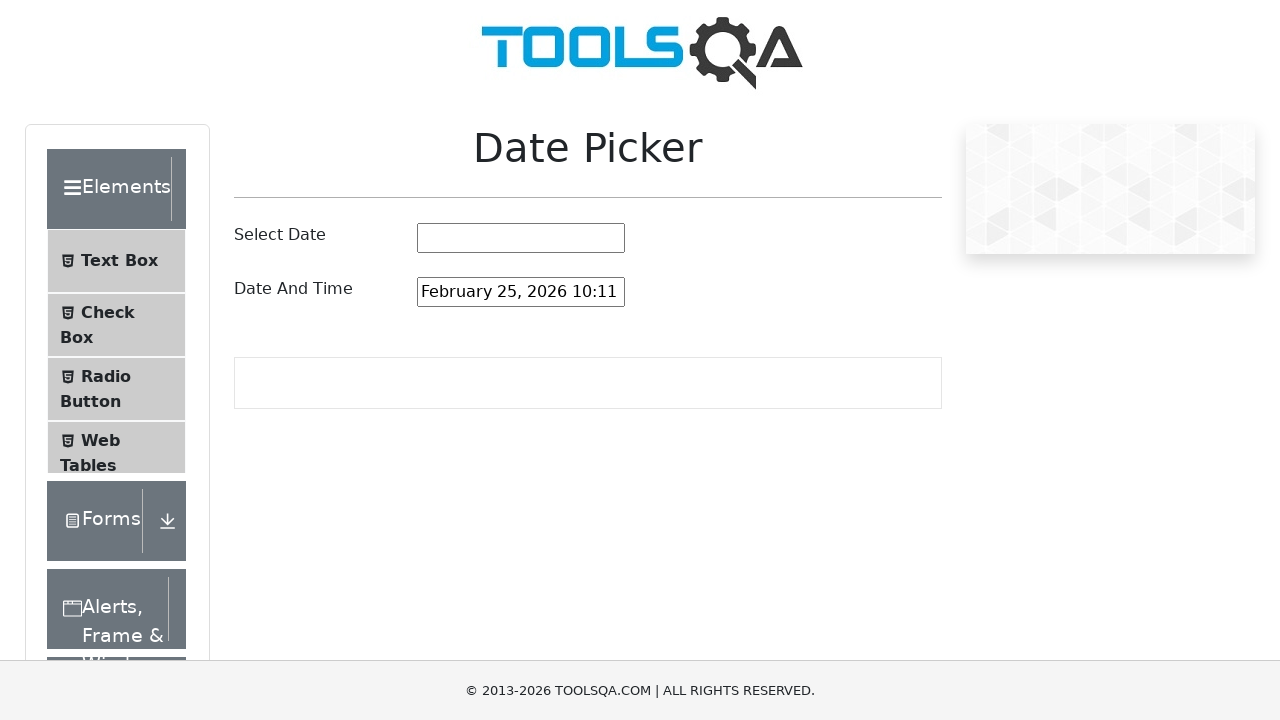

Clicked on date and time picker input field at (521, 292) on input#dateAndTimePickerInput
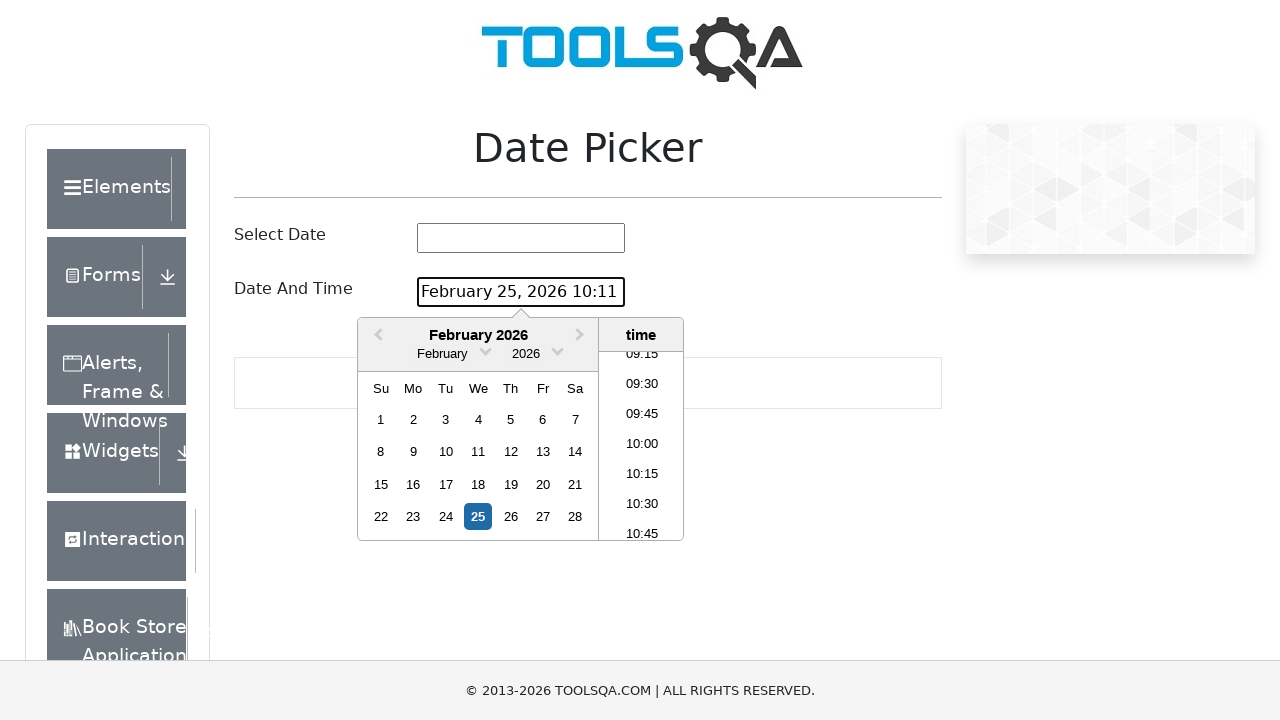

Selected all text in date and time picker input
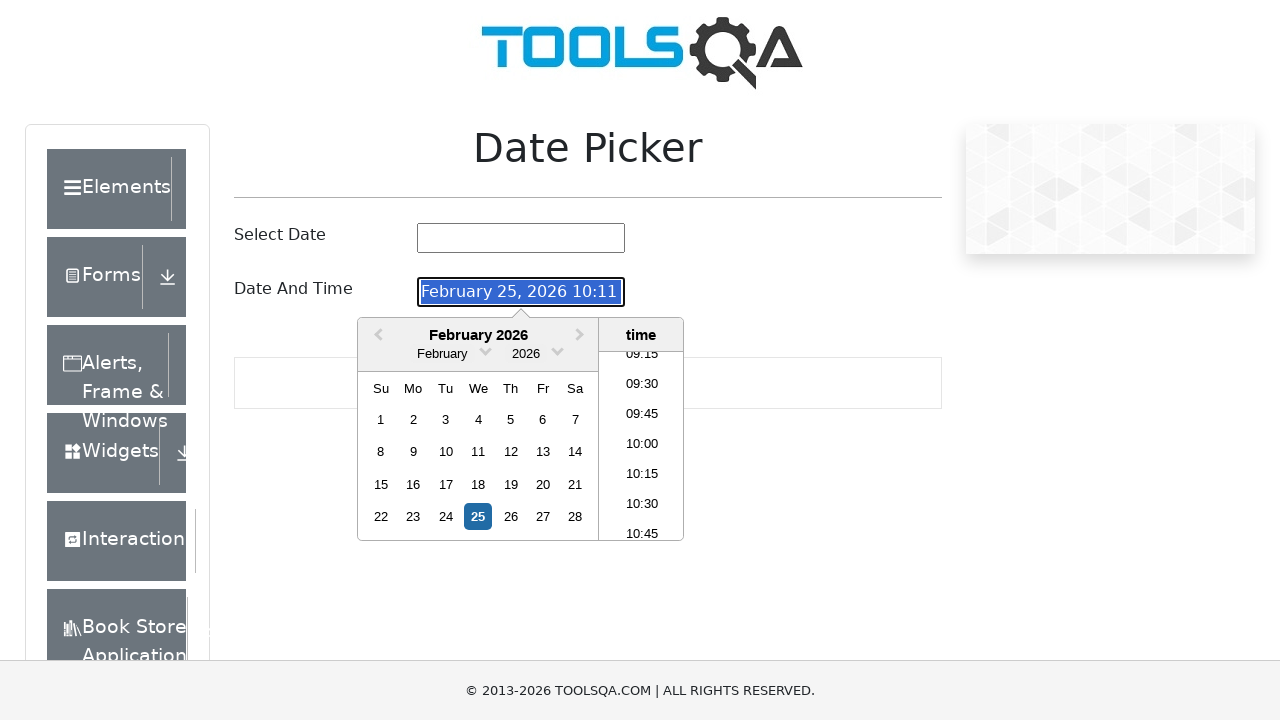

Cleared date and time picker input field
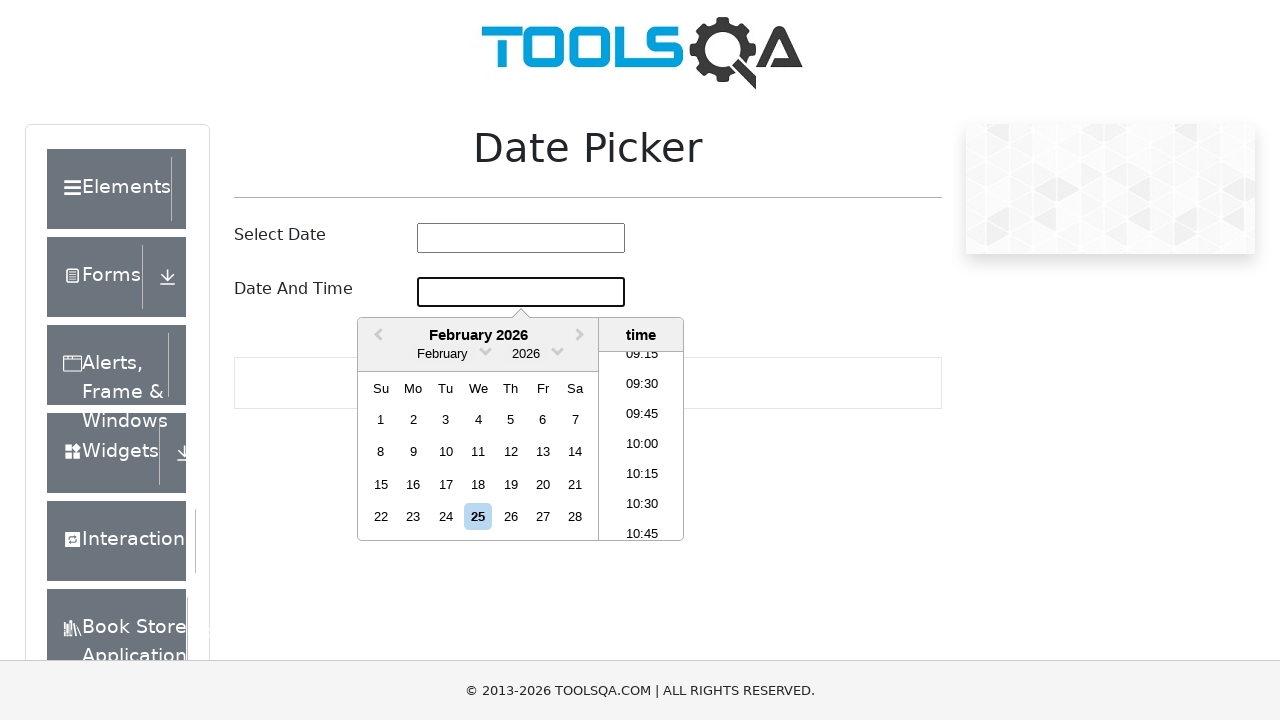

Filled date and time picker with: 02-25-2026 10:11 AM on input#dateAndTimePickerInput
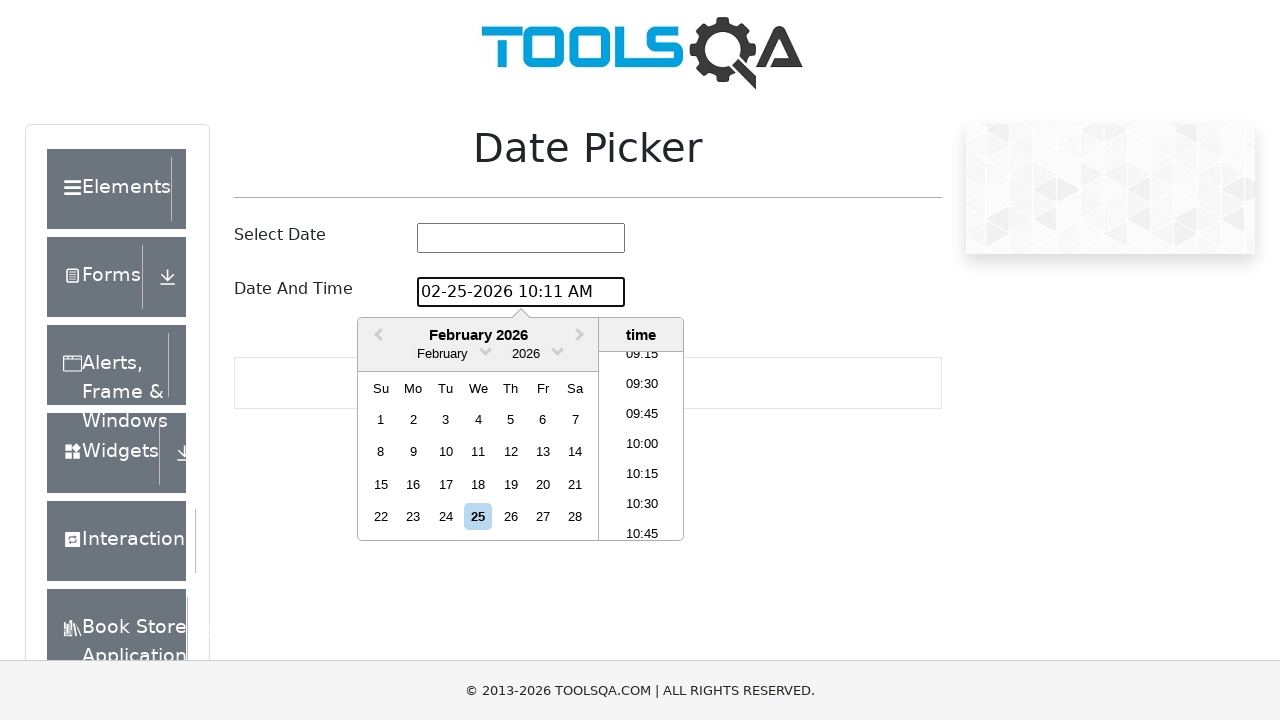

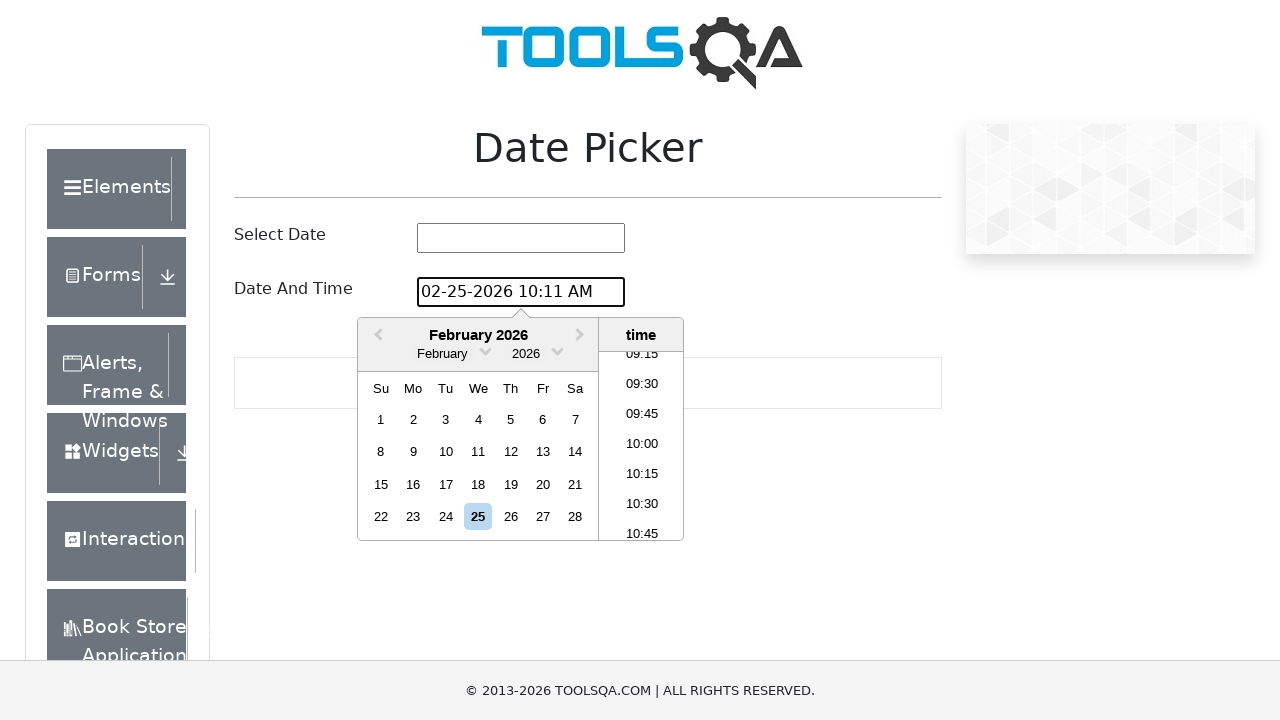